Tests drag and drop functionality by dragging an element from the draggable source to a different droppable target.

Starting URL: https://www.lambdatest.com/selenium-playground/drag-and-drop-demo

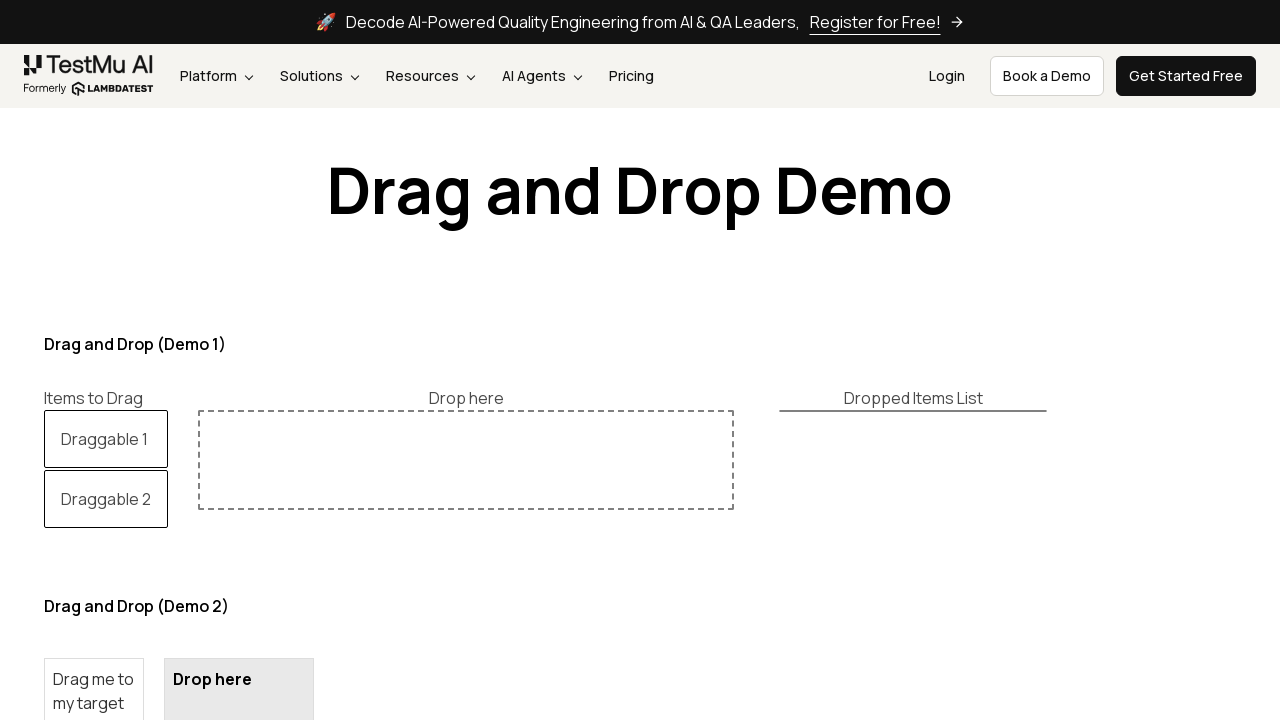

Navigated to drag and drop demo page
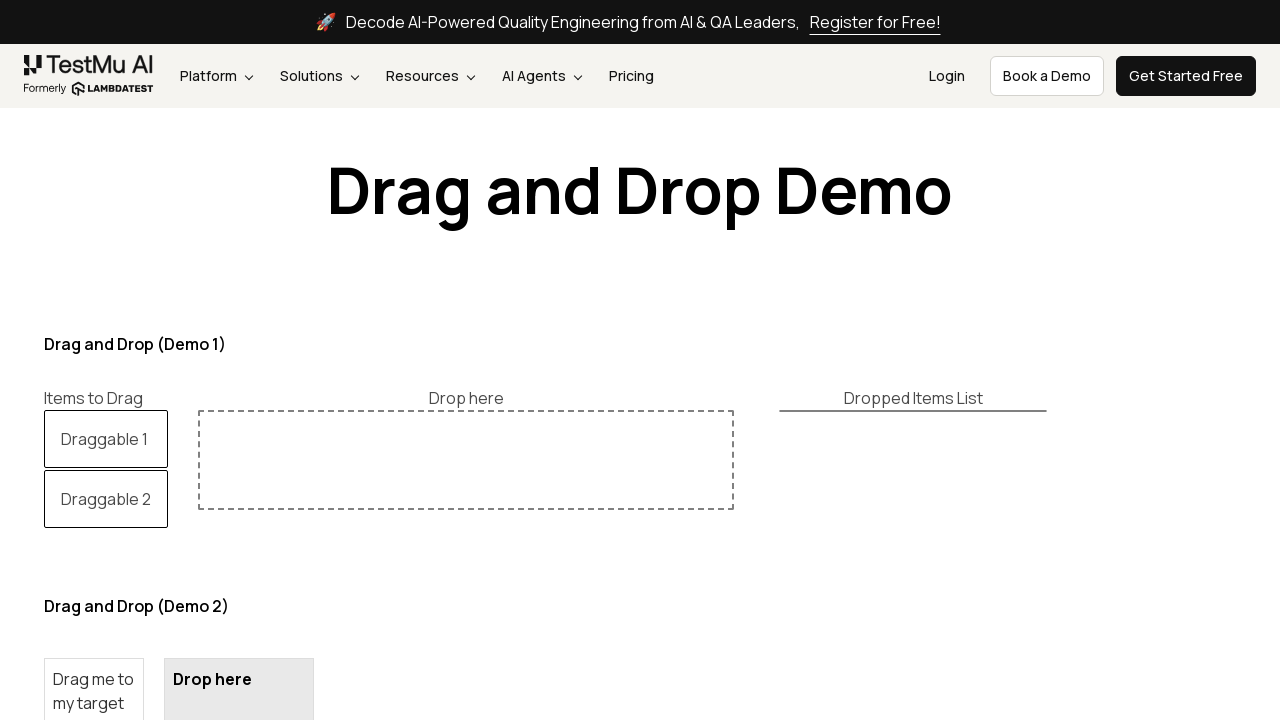

Dragged draggable element to droppable target at (239, 645)
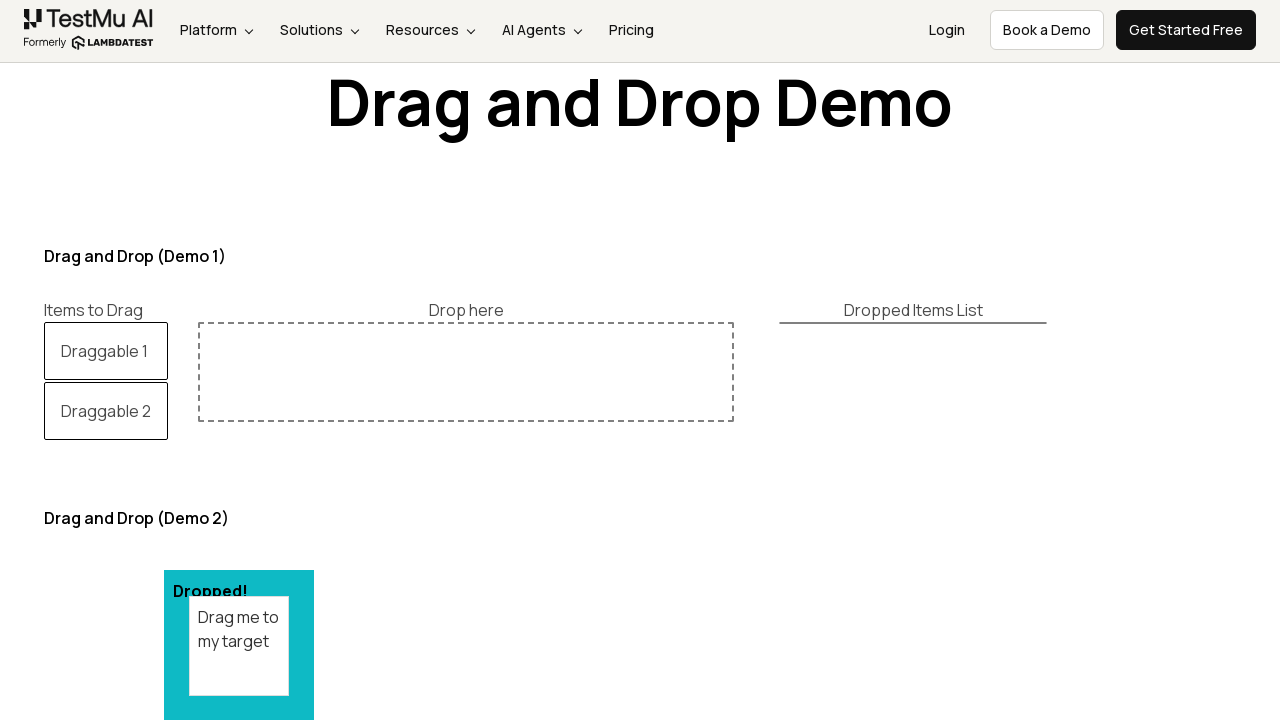

Waited 2 seconds for drop action to complete
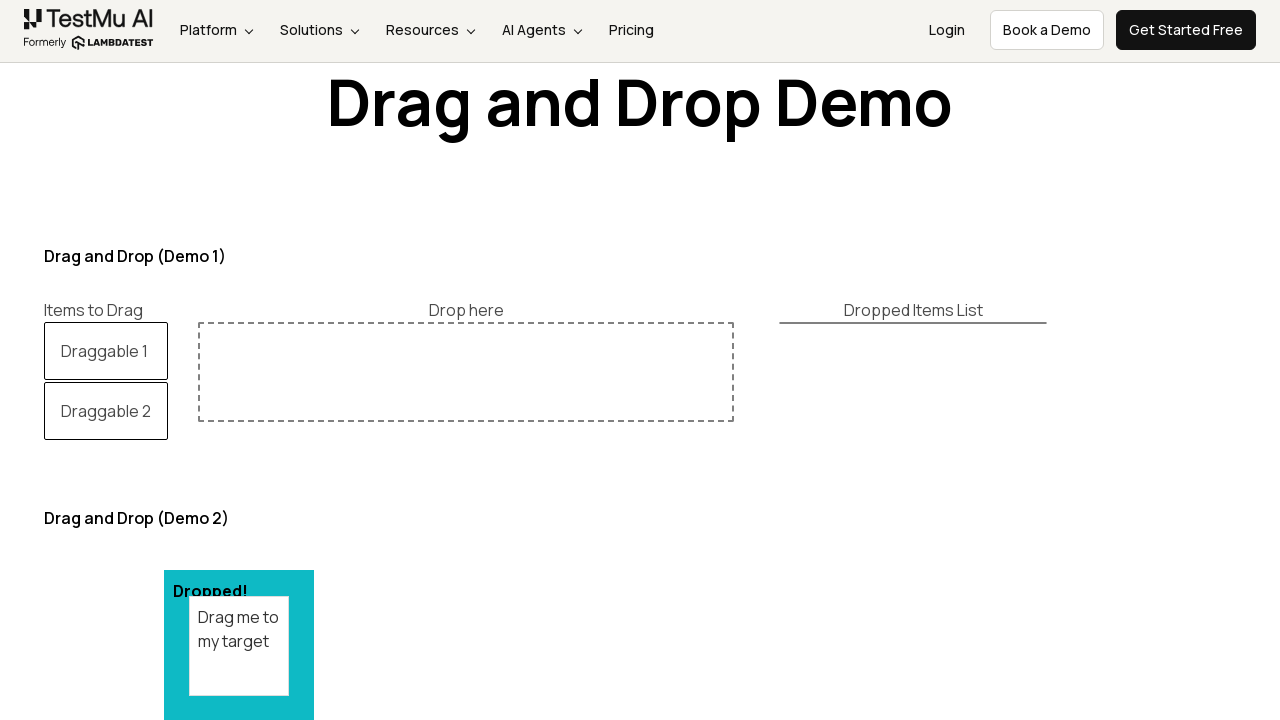

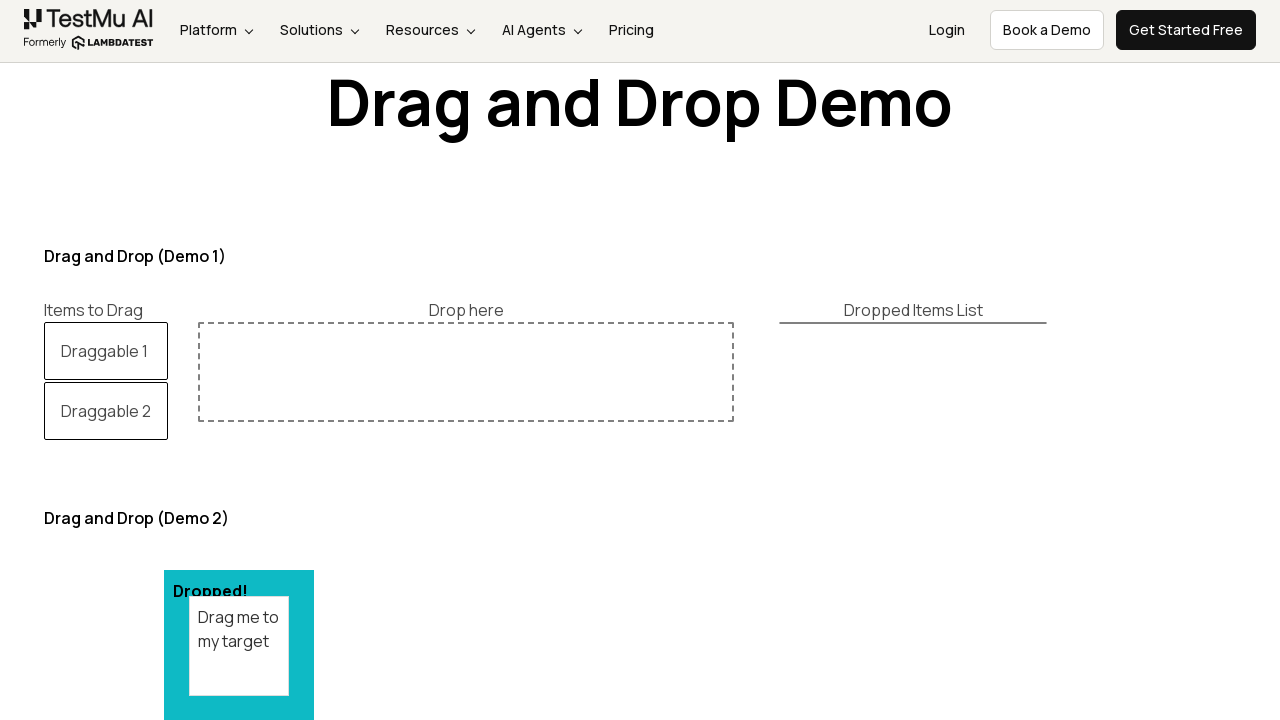